Tests radio button functionality by clicking the first radio button

Starting URL: https://rahulshettyacademy.com/AutomationPractice/

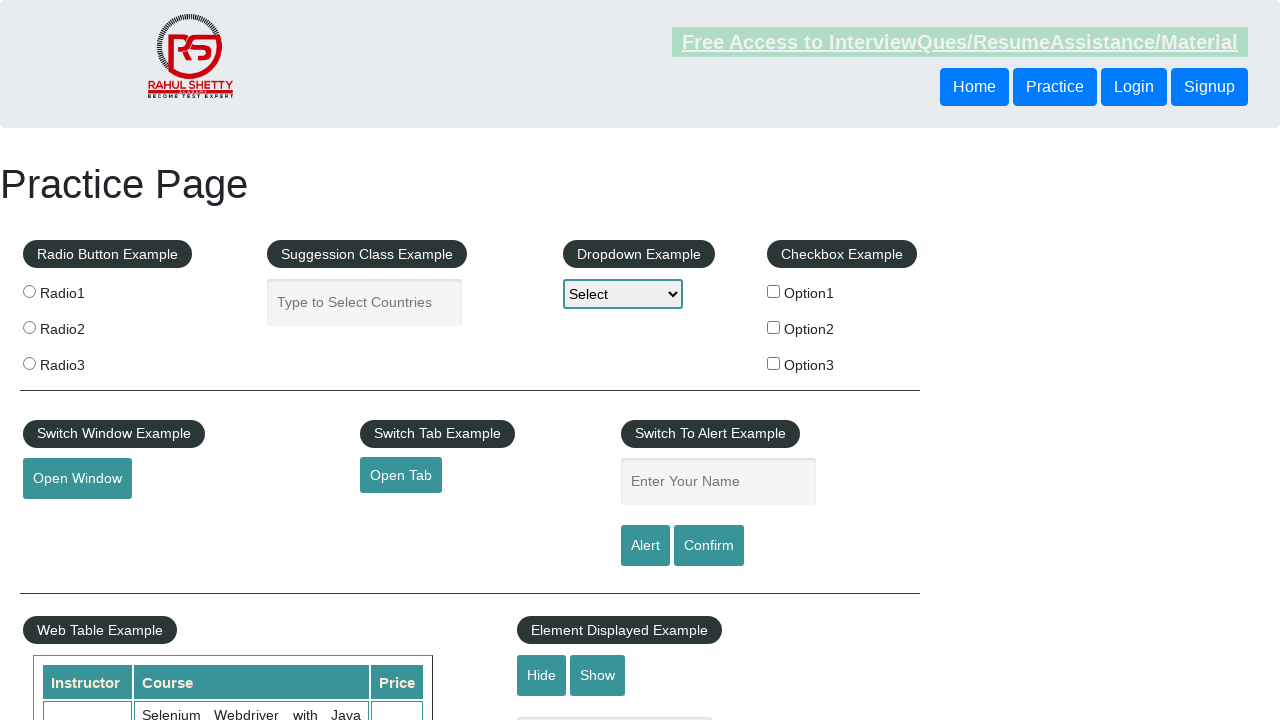

Clicked the first radio button at (29, 291) on xpath=//label[@for='radio1']//input[@name='radioButton']
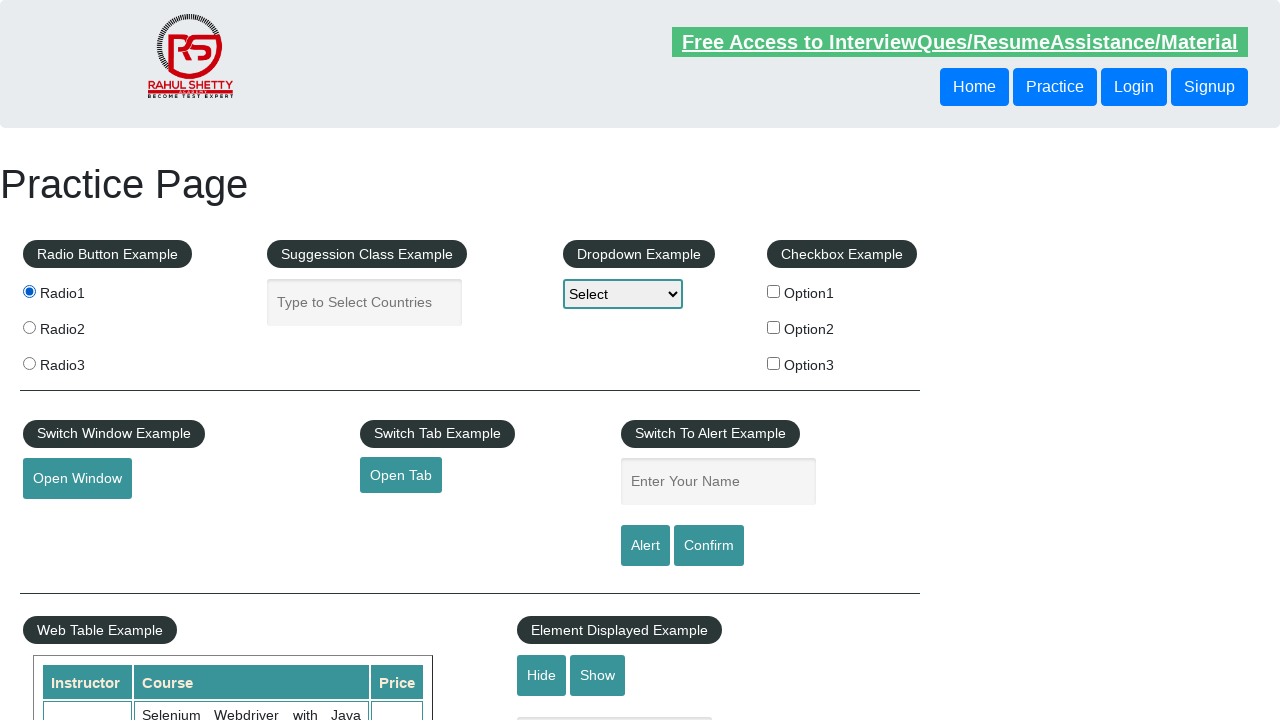

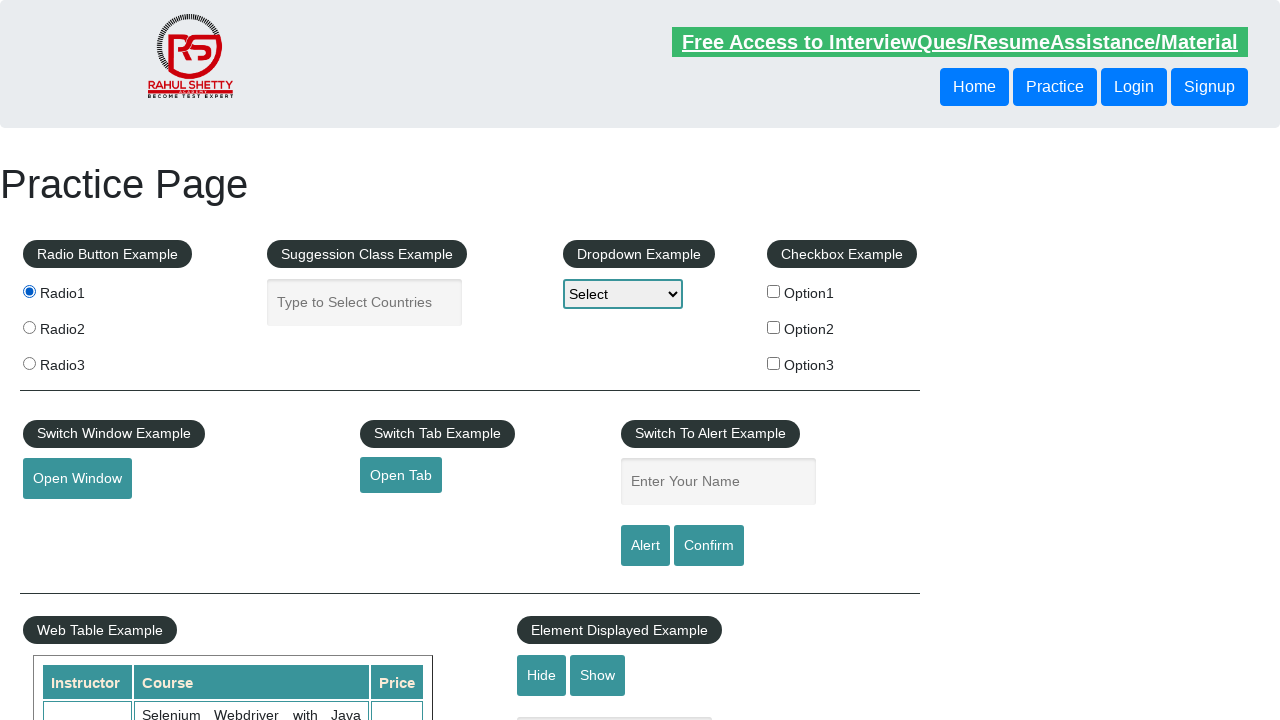